Navigates to Python.org, opens the Downloads dropdown menu, clicks "All releases" link, and retrieves the latest Python release version from the releases page.

Starting URL: https://www.python.org/

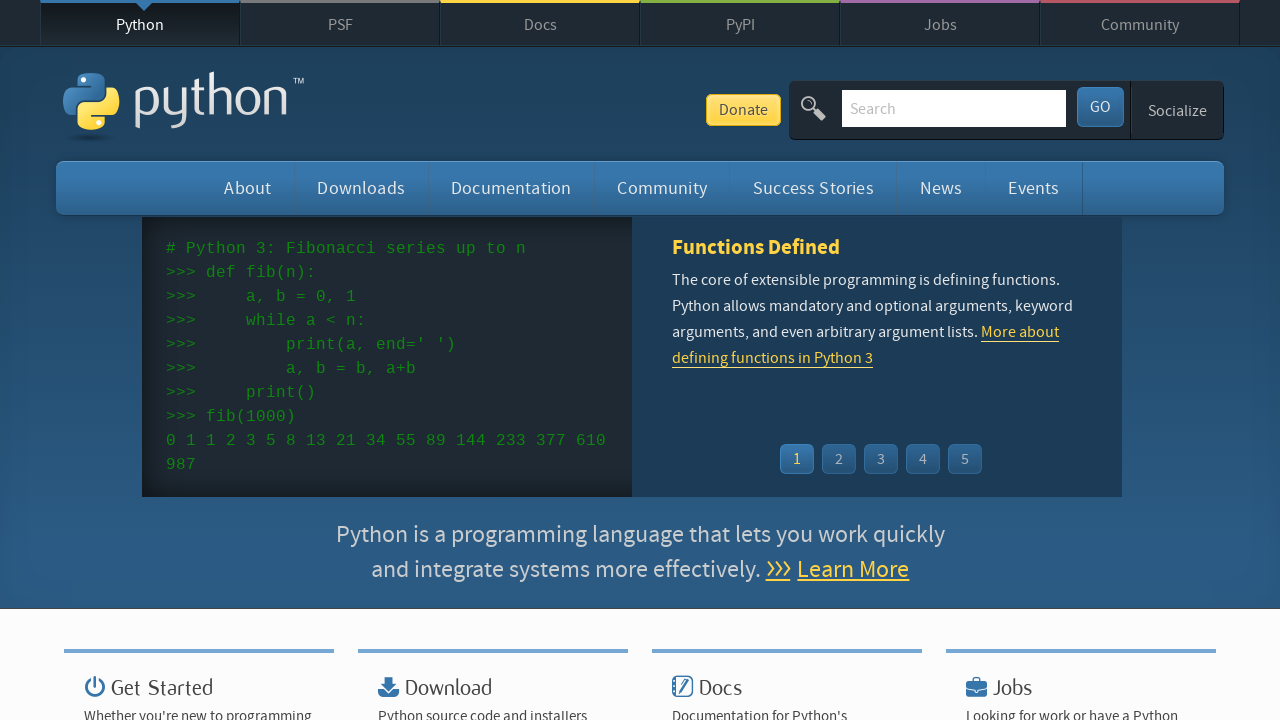

Navigated to Python.org home page
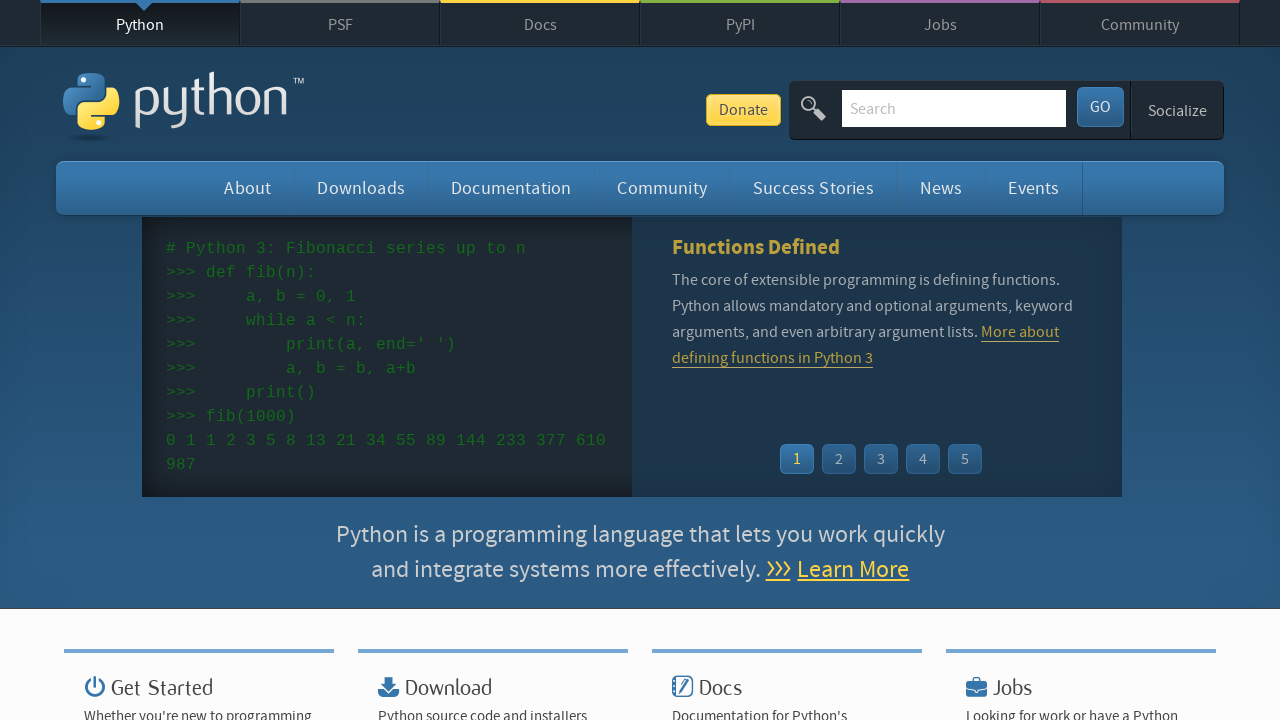

Hovered over Downloads dropdown menu at (361, 188) on li#downloads
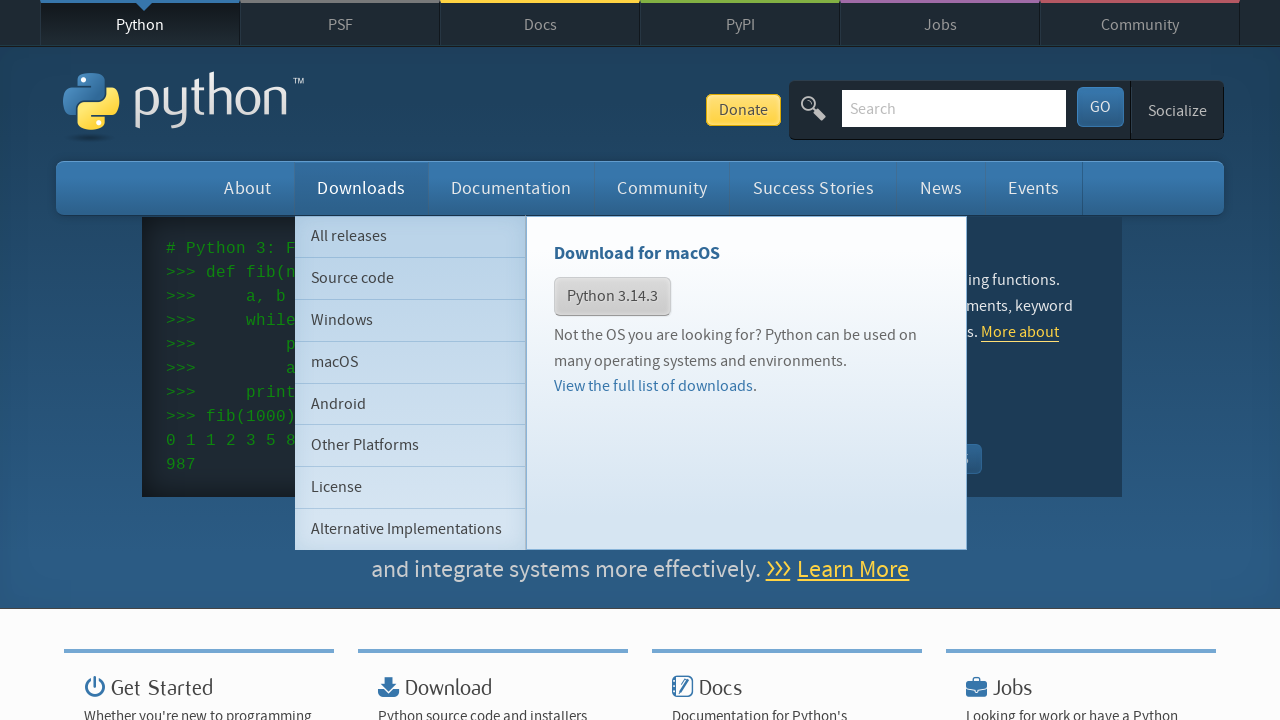

Downloads dropdown submenu appeared with 'All releases' link visible
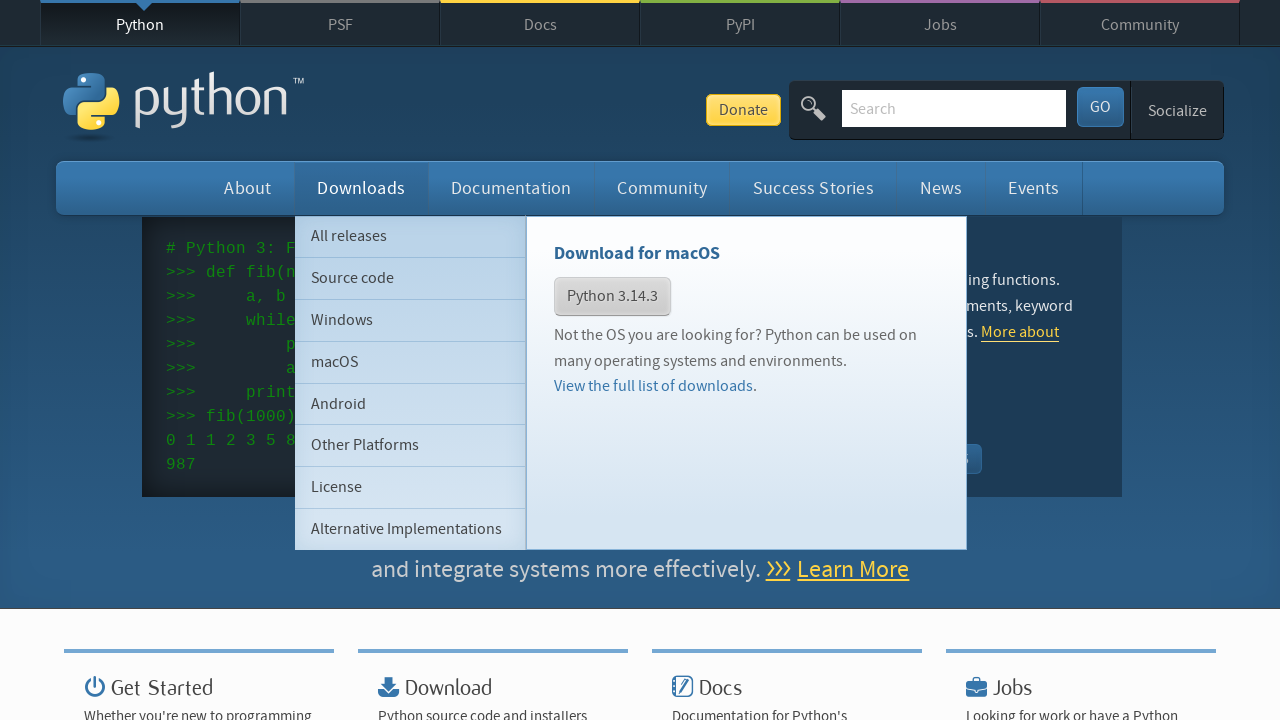

Clicked 'All releases' link in Downloads dropdown at (410, 236) on ul.subnav.menu li.tier-2.element-1 a:text('All releases')
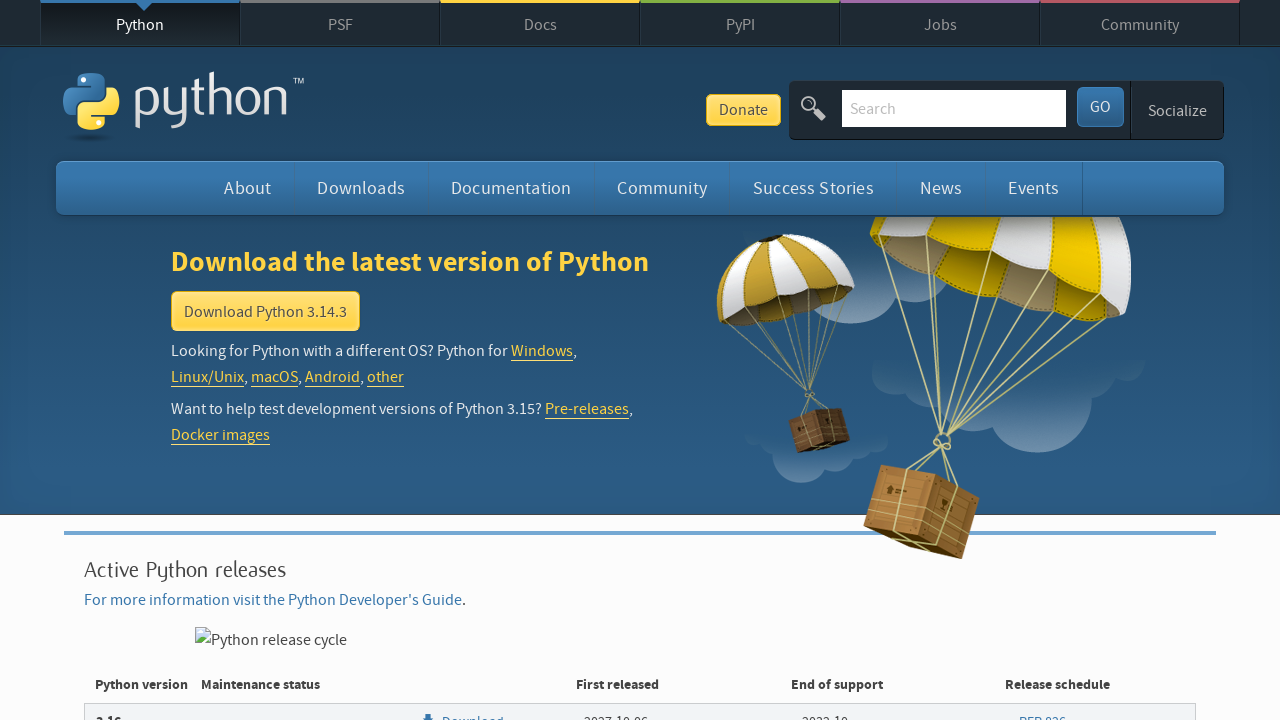

All releases page loaded and release versions are displayed
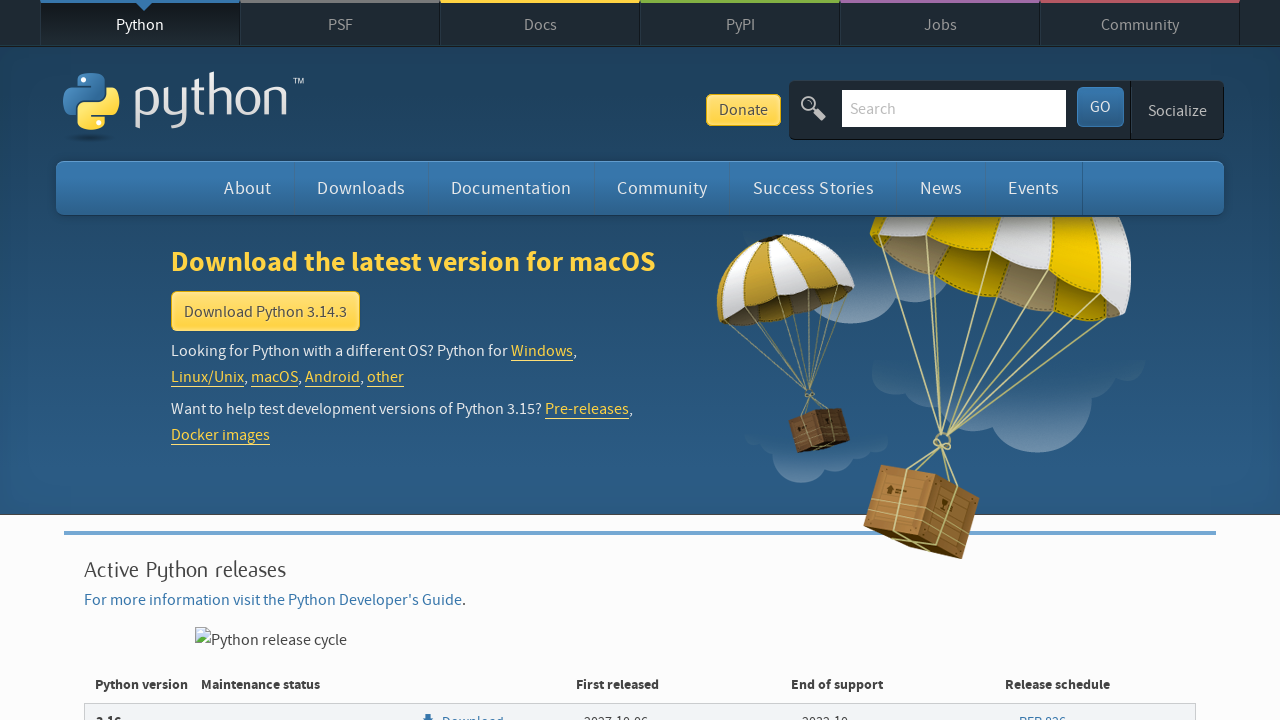

Retrieved latest Python release version: Python 3.14.3
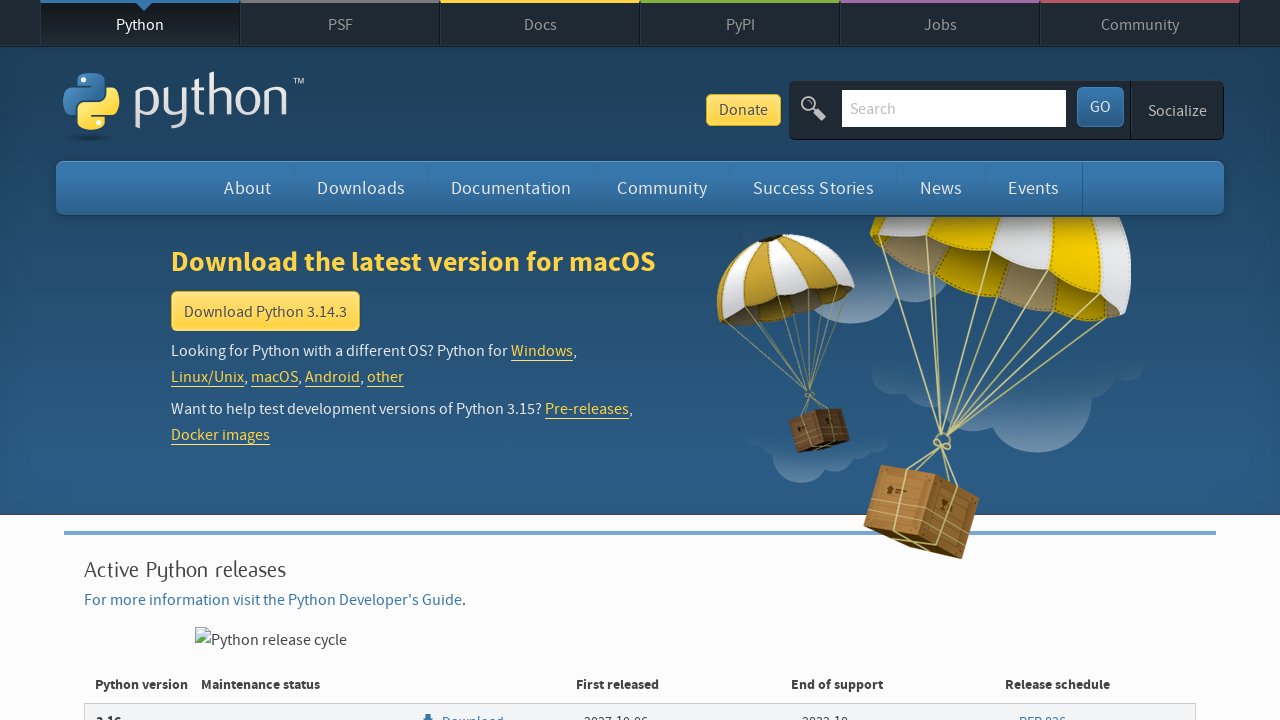

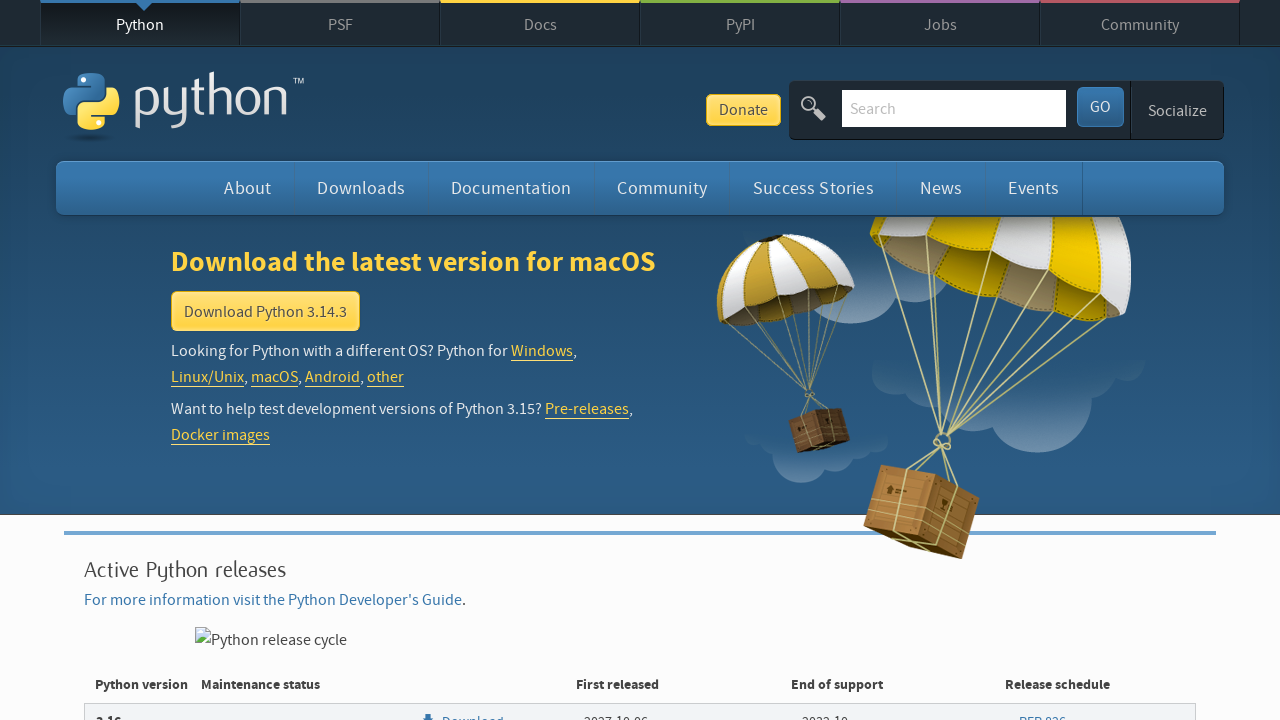